Tests W3Schools JavaScript editor by interacting with an iframe containing a button, clicking it to display date/time, then clicking the Run button to refresh the code

Starting URL: https://www.w3schools.com/js/tryit.asp?filename=tryjs_myfirst

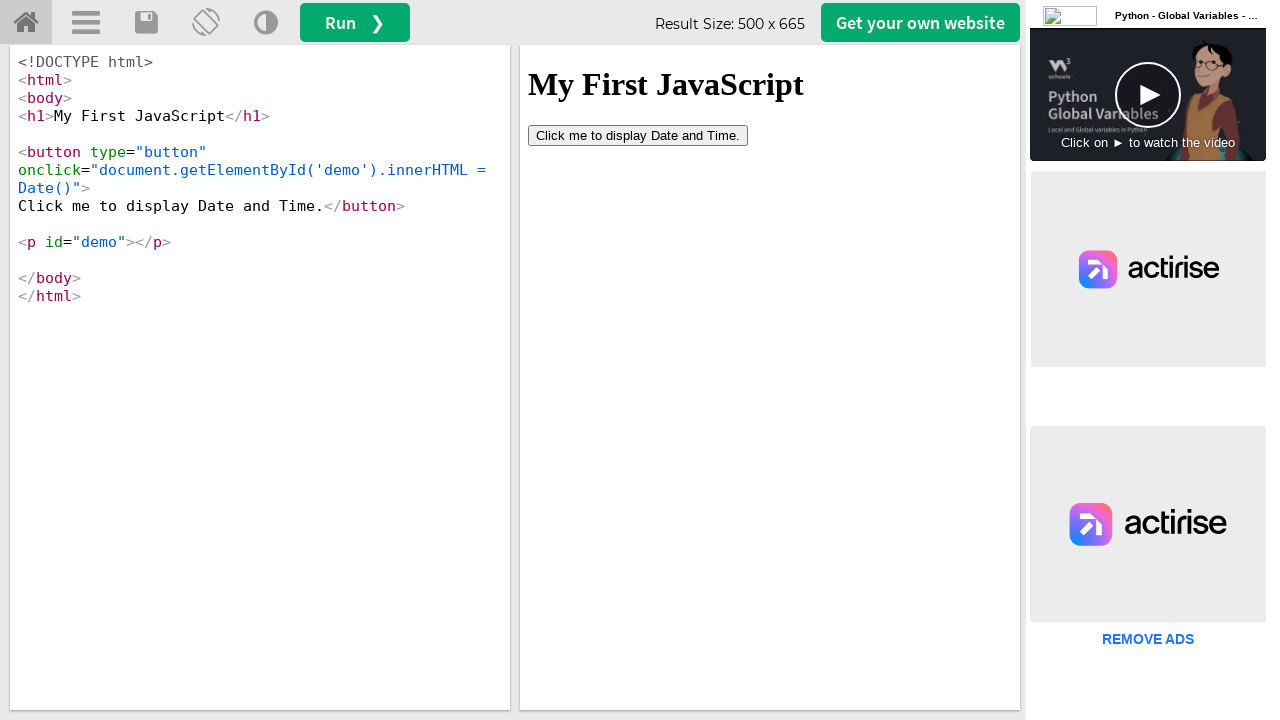

Located iframe containing preview
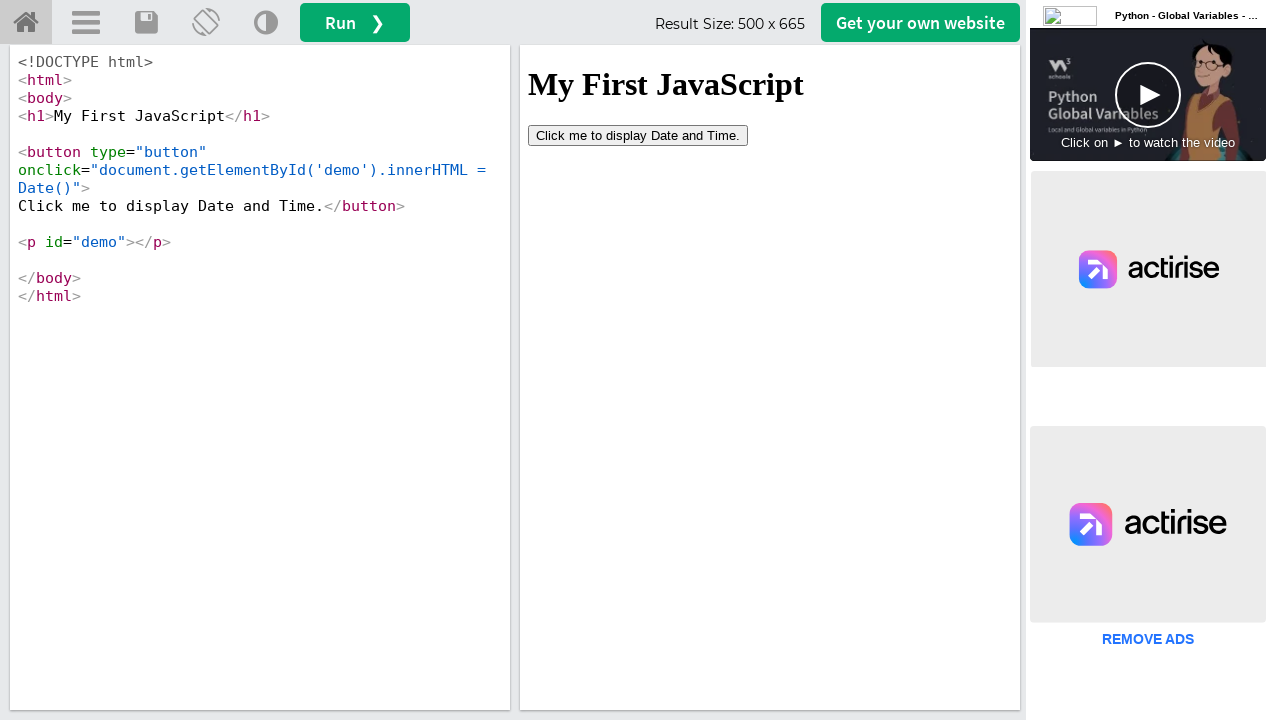

Clicked the 'Click me' button inside the iframe to display date/time at (638, 135) on iframe[name='iframeResult'] >> internal:control=enter-frame >> button[type='butt
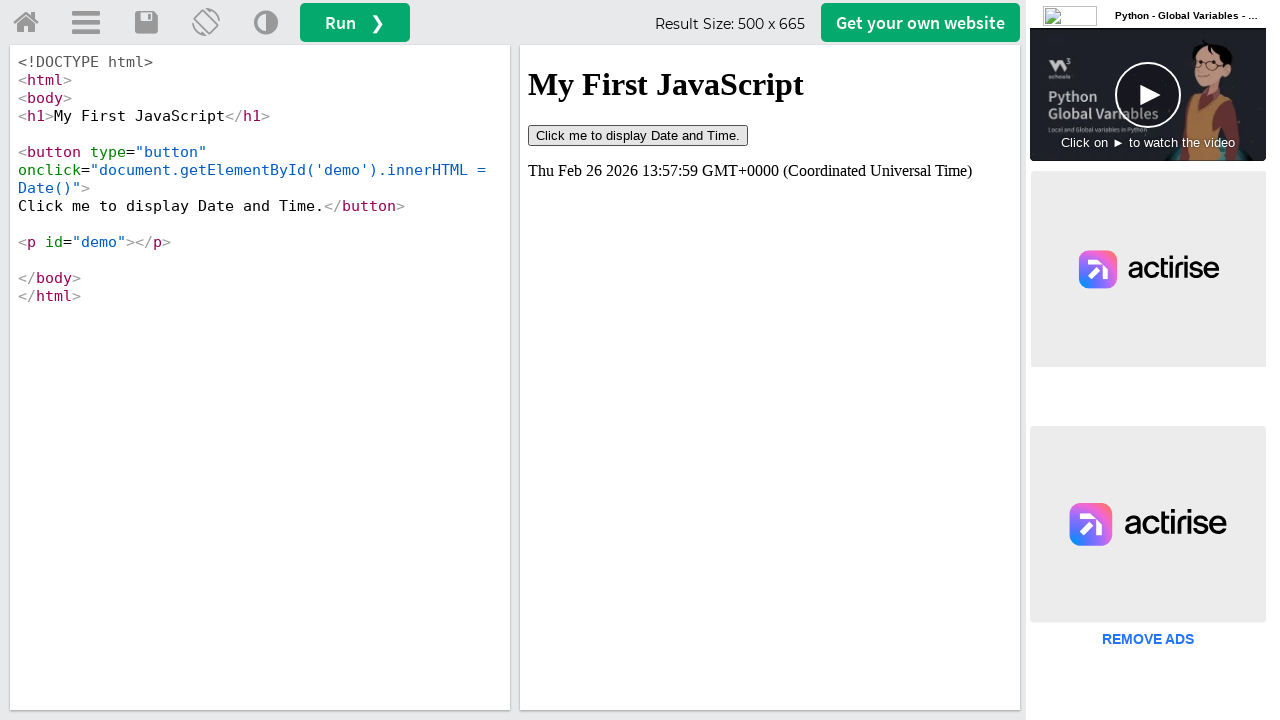

Retrieved text content from demo paragraph showing date/time
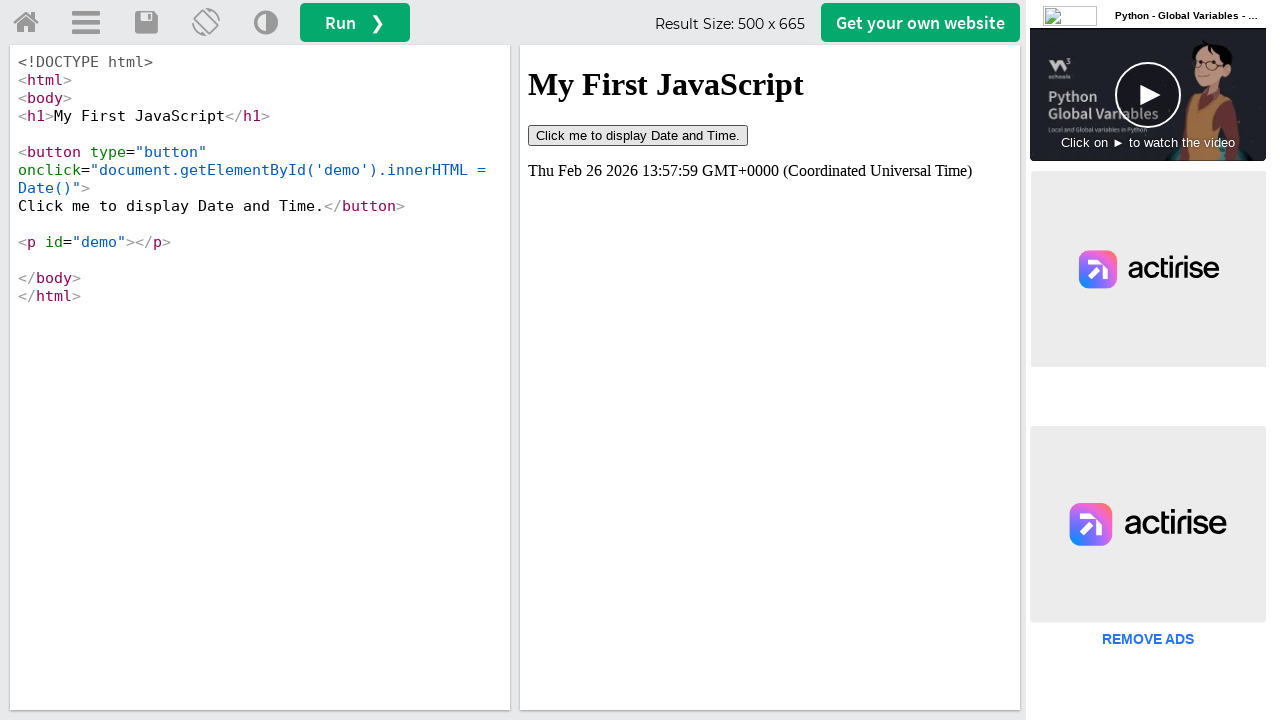

Clicked the Run button to refresh the JavaScript code at (355, 22) on #runbtn
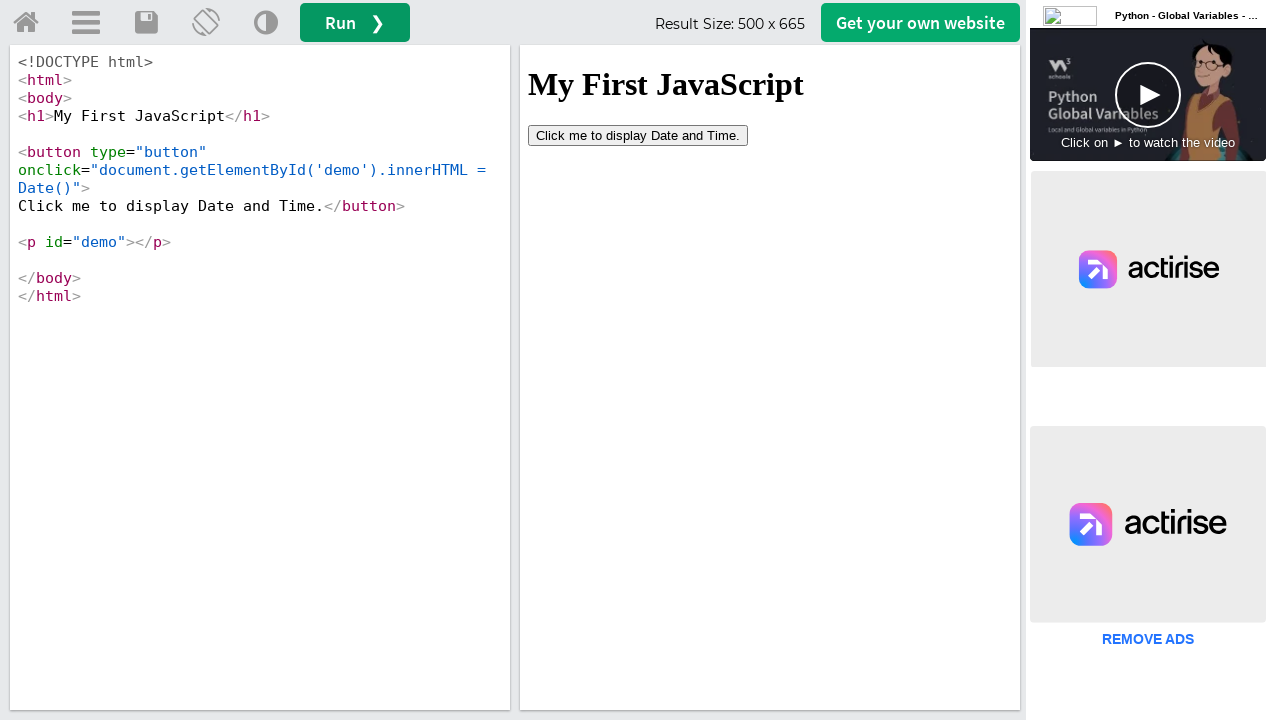

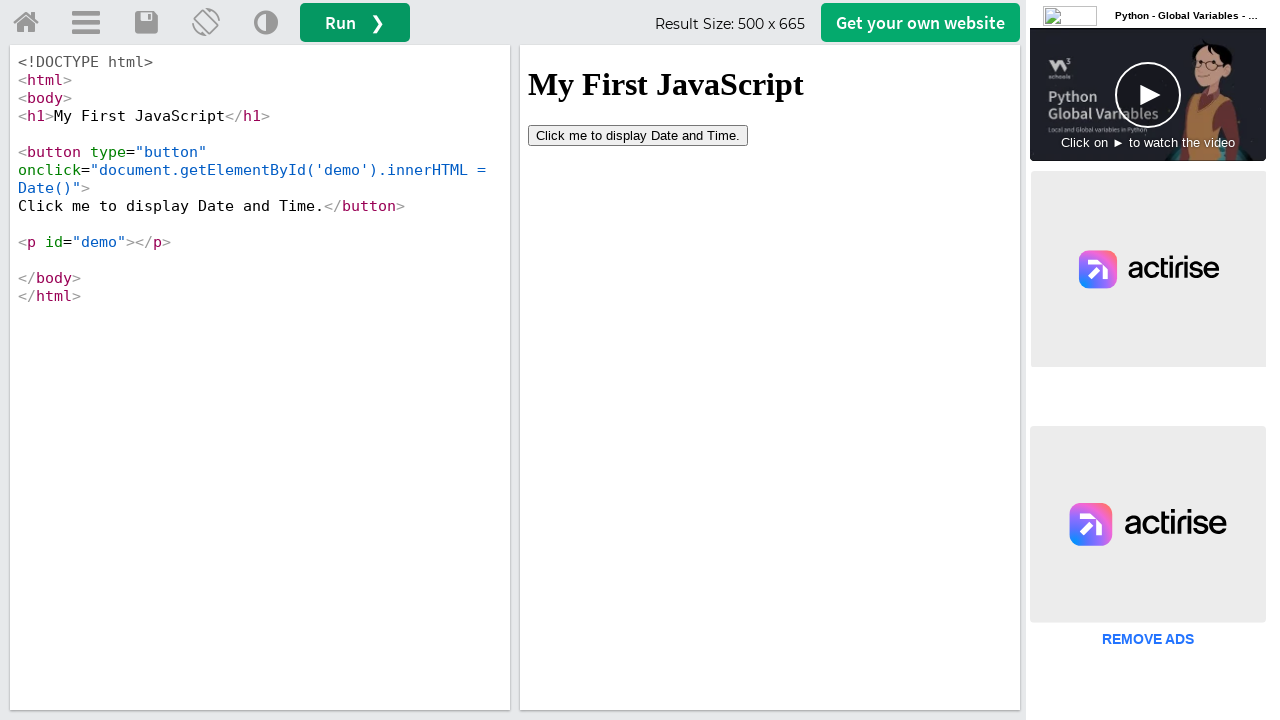